Navigates to JavaScript Alerts page, clicks JS Confirm button, and verifies the confirm dialog text equals "I am a JS Confirm"

Starting URL: https://the-internet.herokuapp.com/

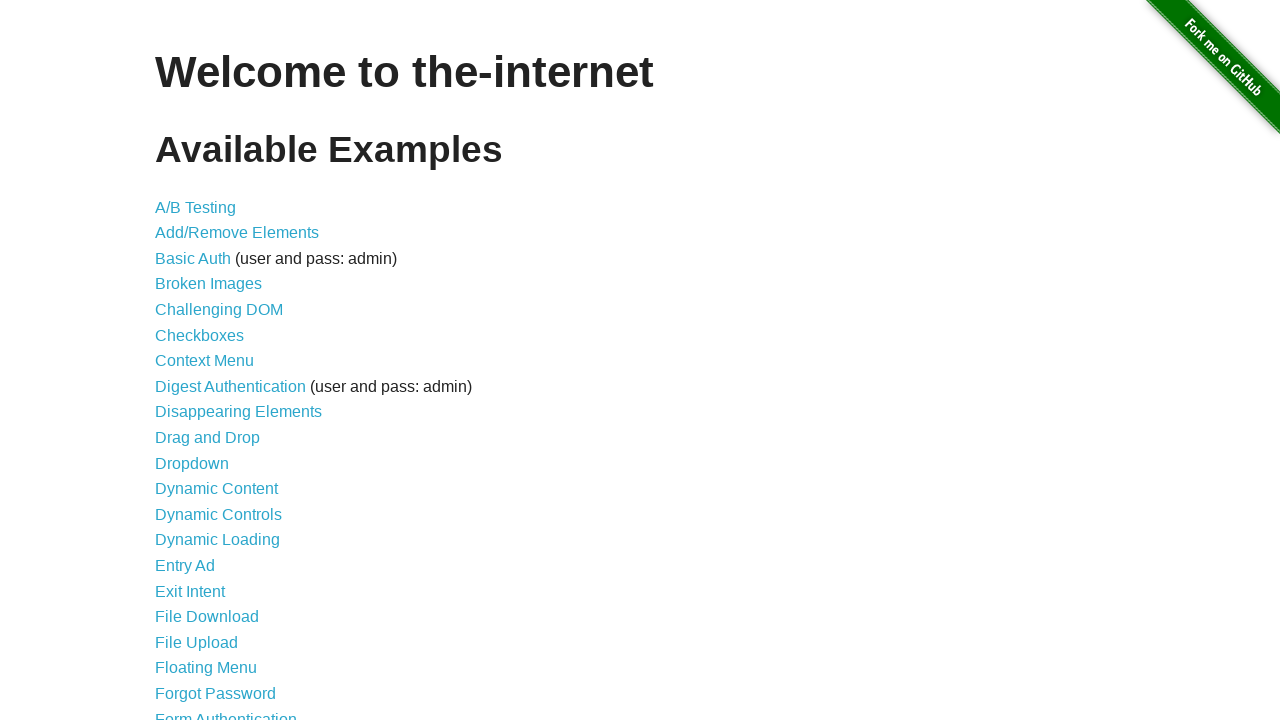

Clicked on JavaScript Alerts link at (214, 361) on a[href='/javascript_alerts']
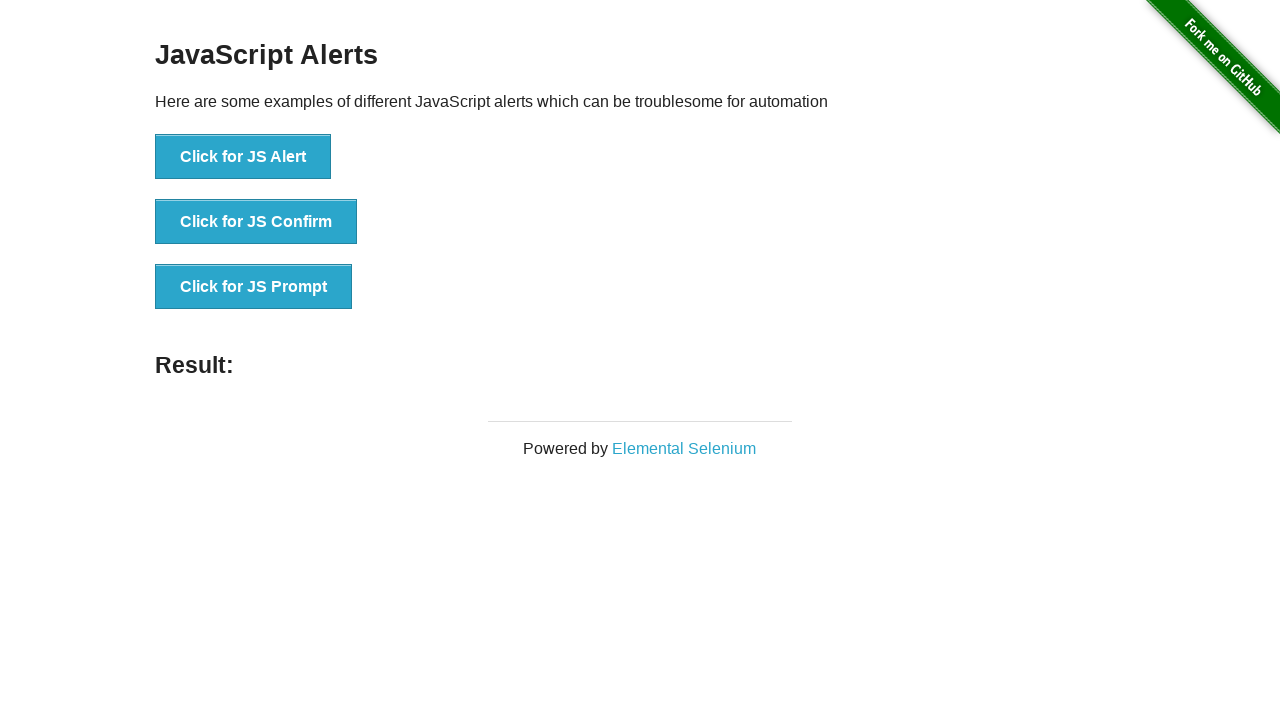

Set up dialog handler to accept dialogs
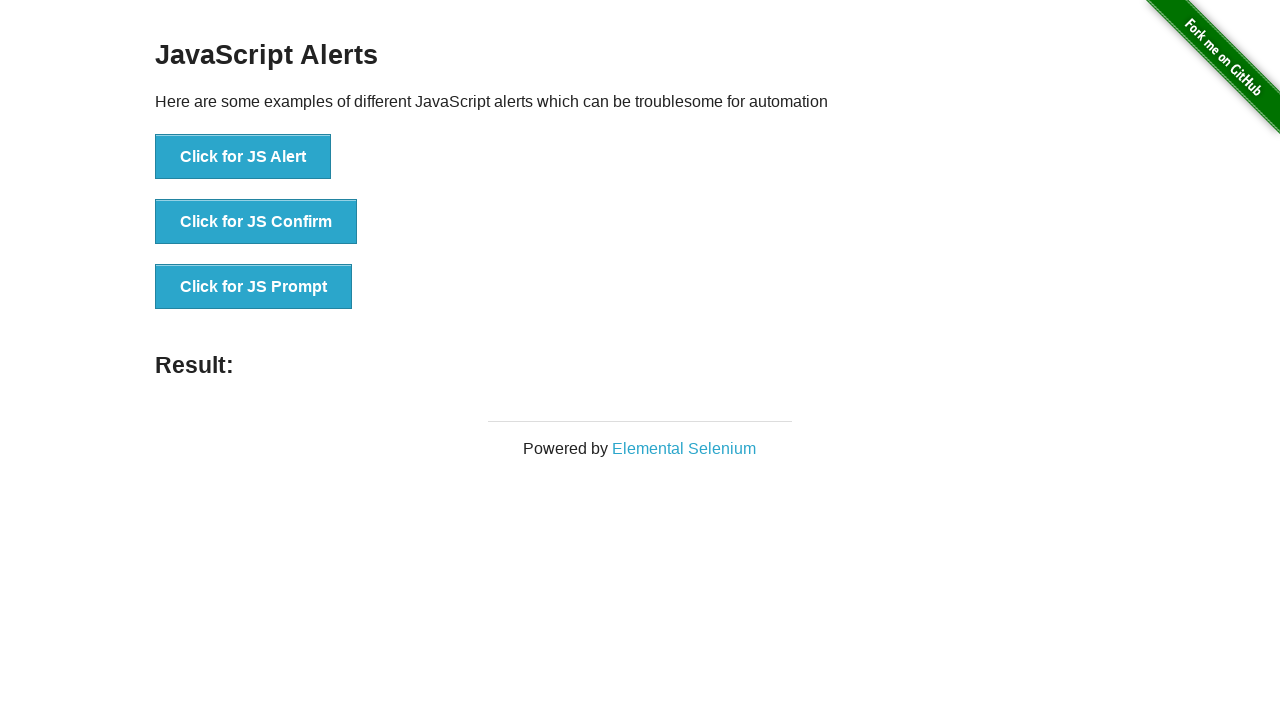

Clicked JS Confirm button at (256, 222) on button[onclick='jsConfirm()']
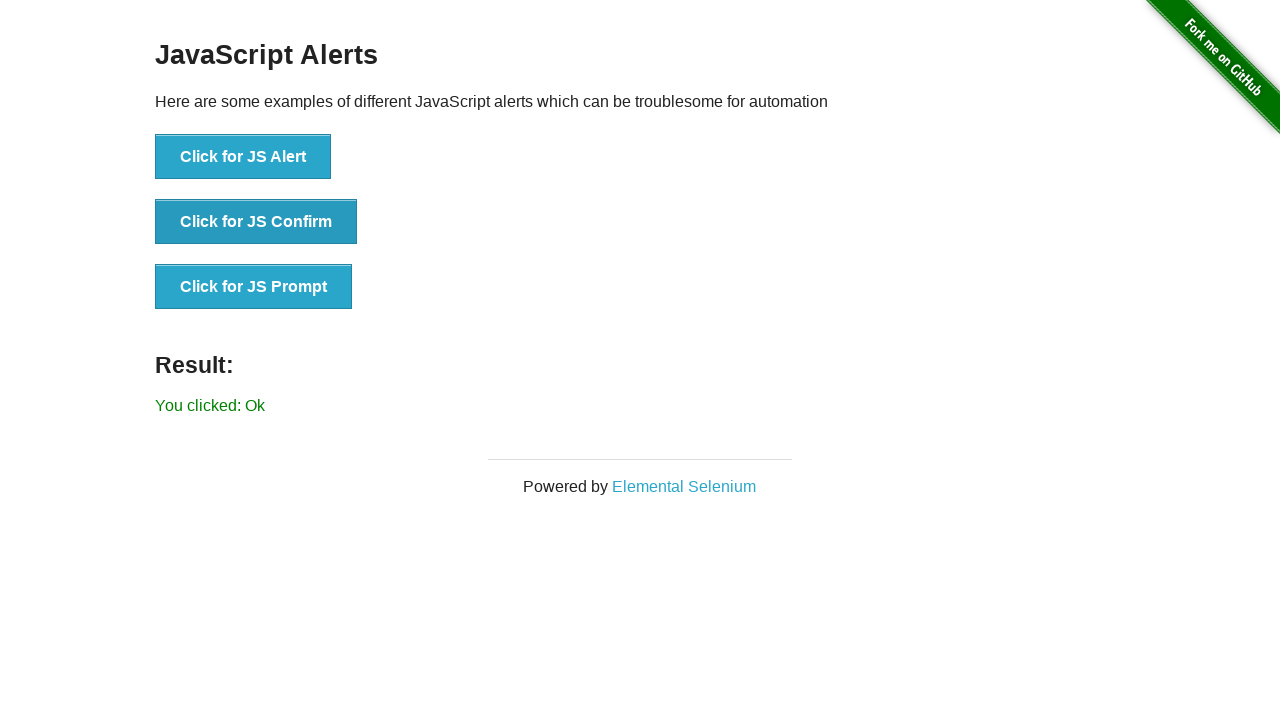

Waited for result element to appear
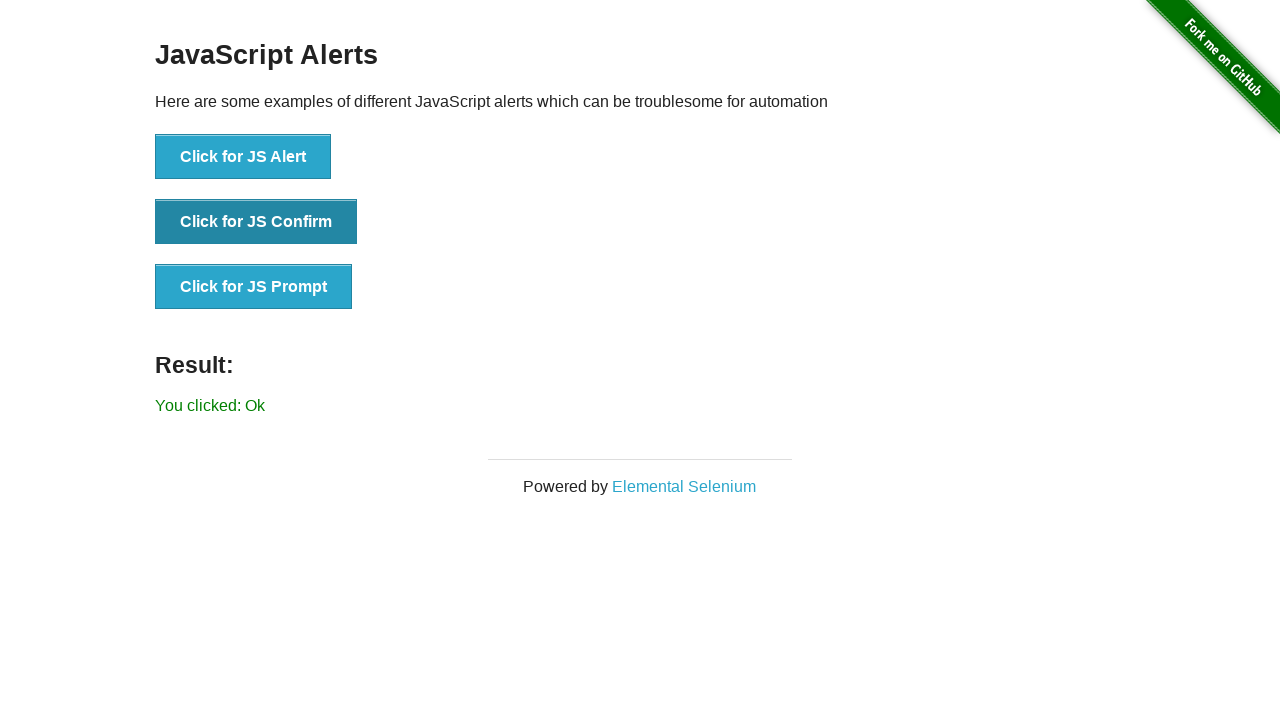

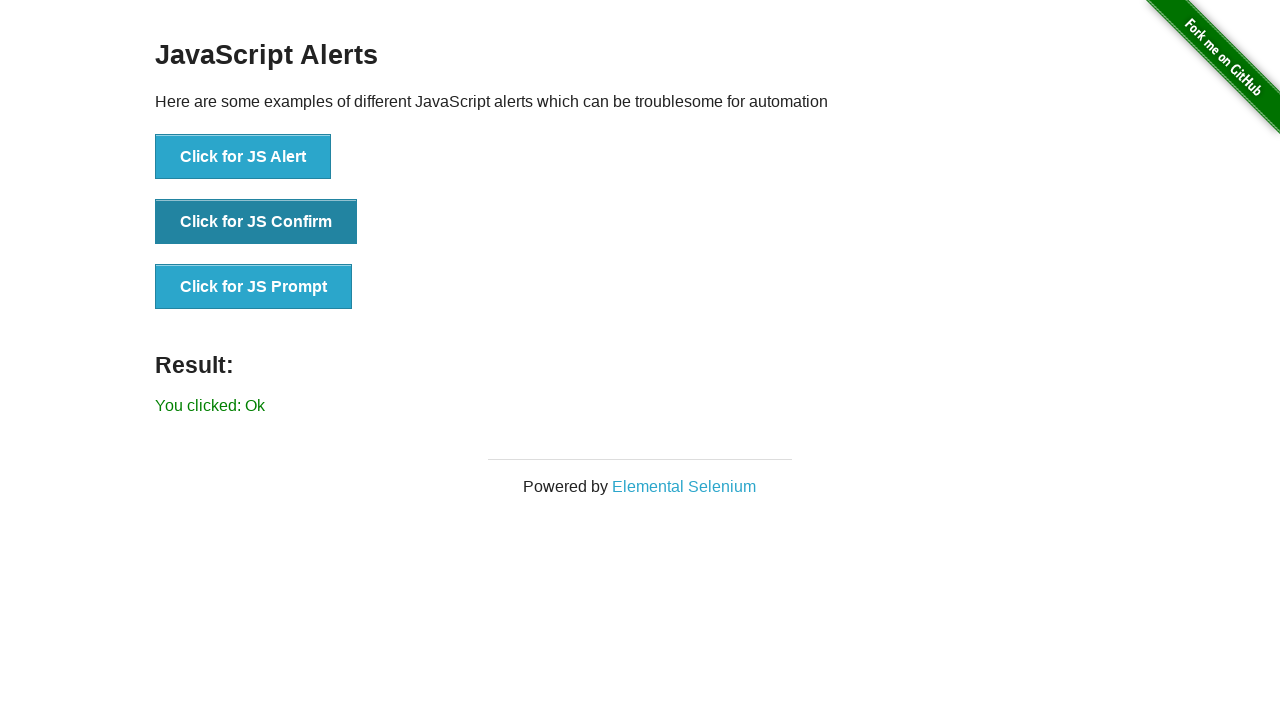